Tests dropdown selection and passenger count functionality on a travel booking form by selecting currency and adjusting passenger counts

Starting URL: https://rahulshettyacademy.com/dropdownsPractise/

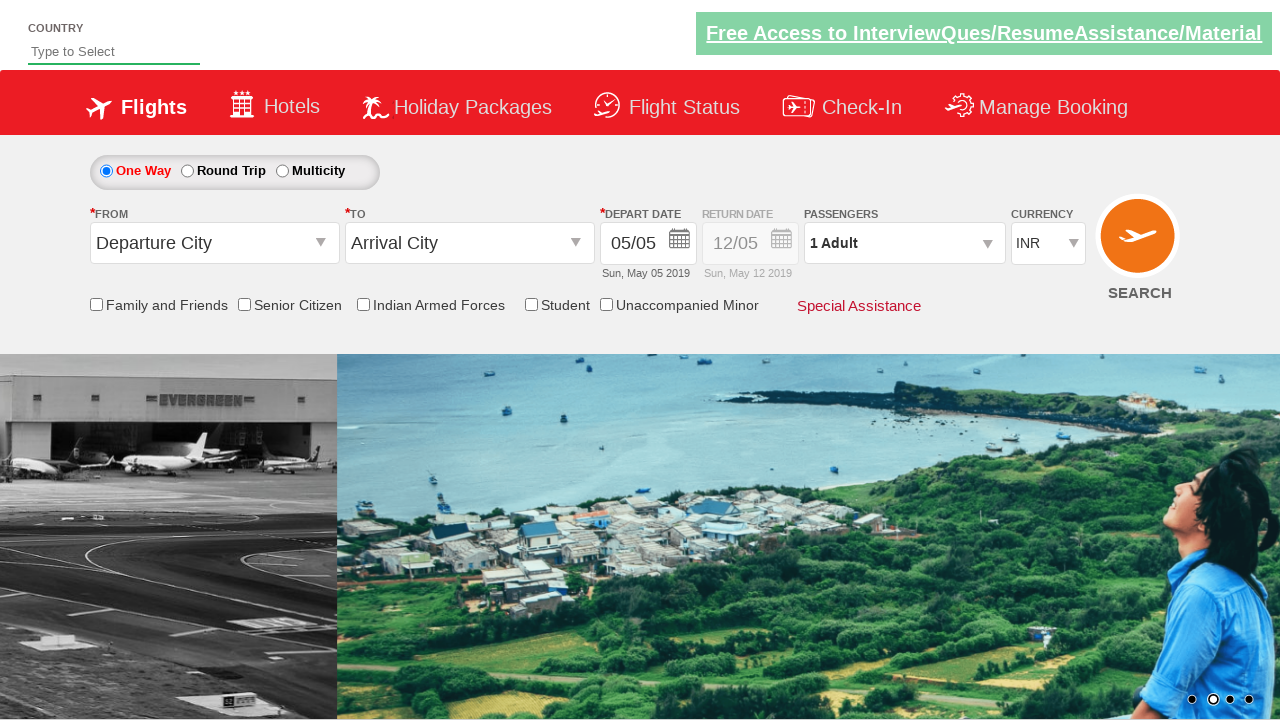

Selected USD from currency dropdown on select#ctl00_mainContent_DropDownListCurrency
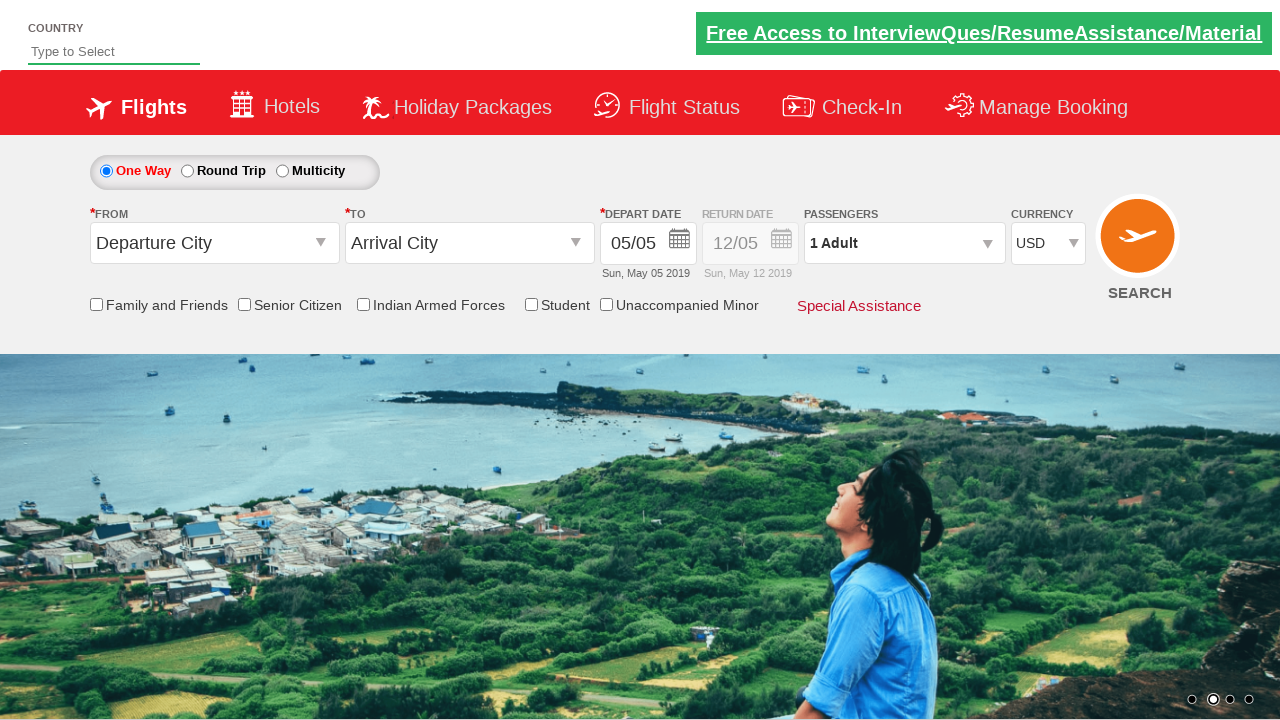

Opened passenger selection panel at (904, 243) on div#divpaxinfo
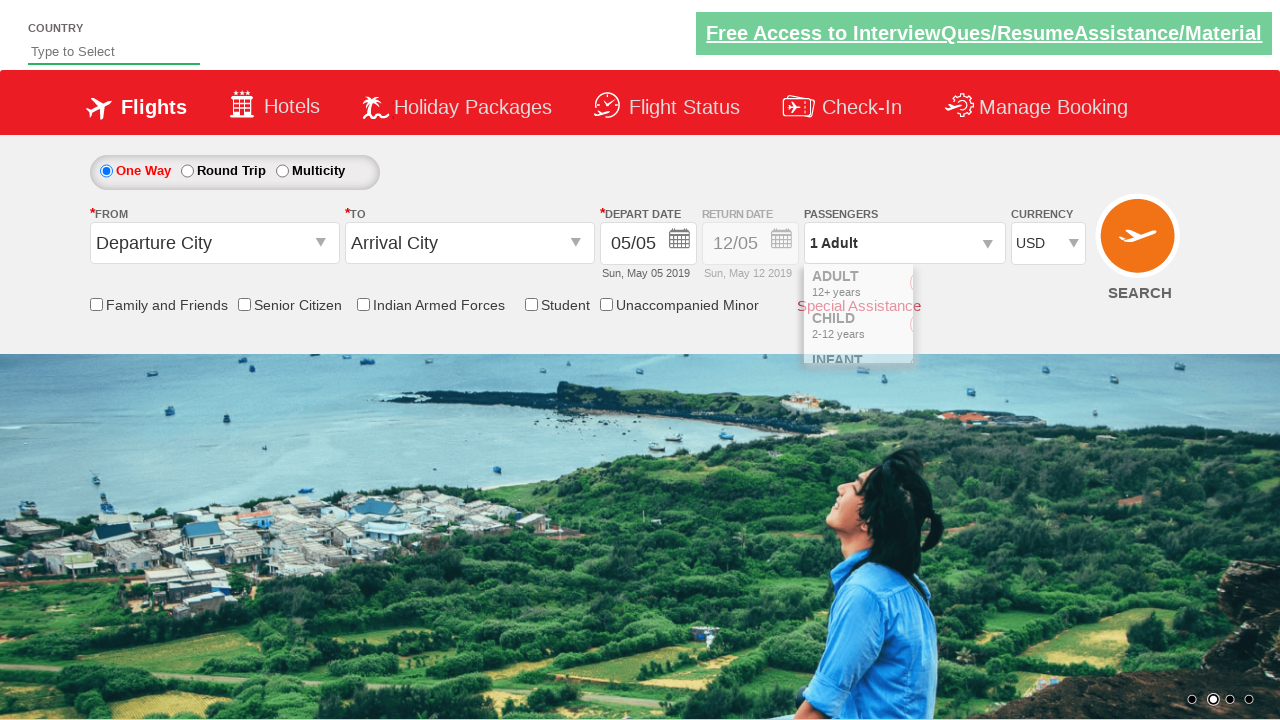

Incremented adult passenger count (iteration 1 of 2) at (982, 288) on span#hrefIncAdt
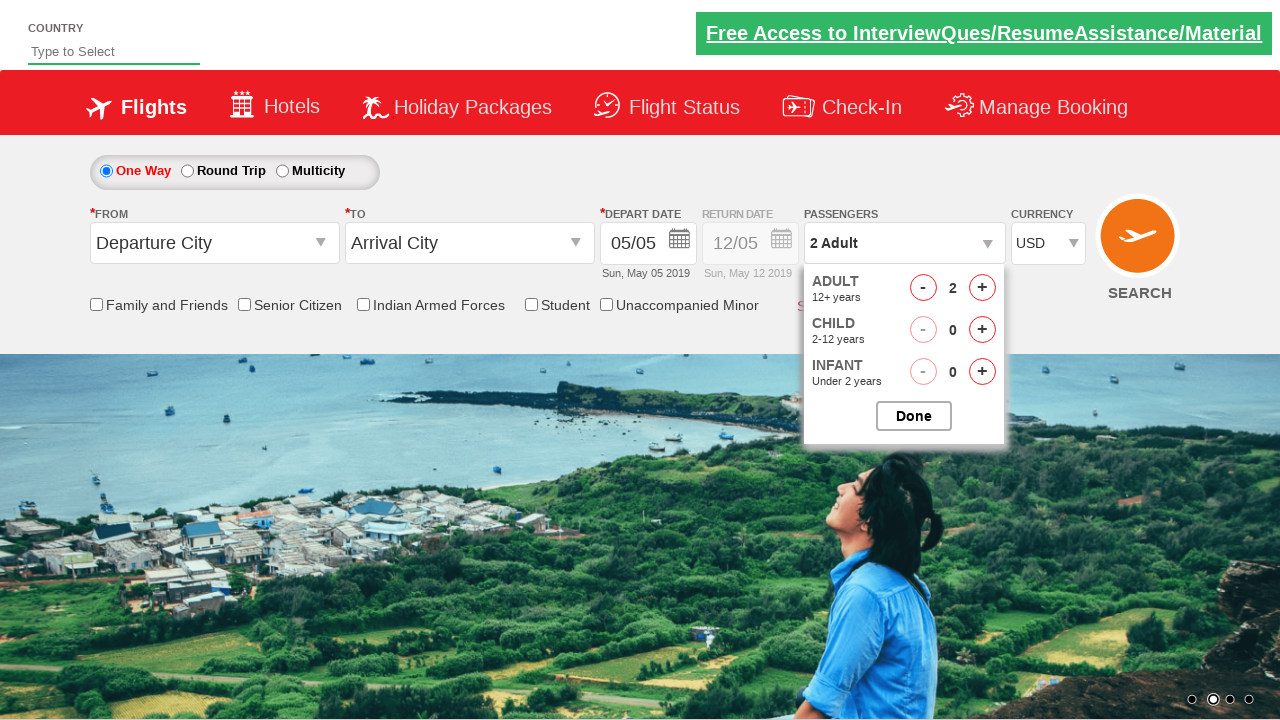

Incremented adult passenger count (iteration 2 of 2) at (982, 288) on span#hrefIncAdt
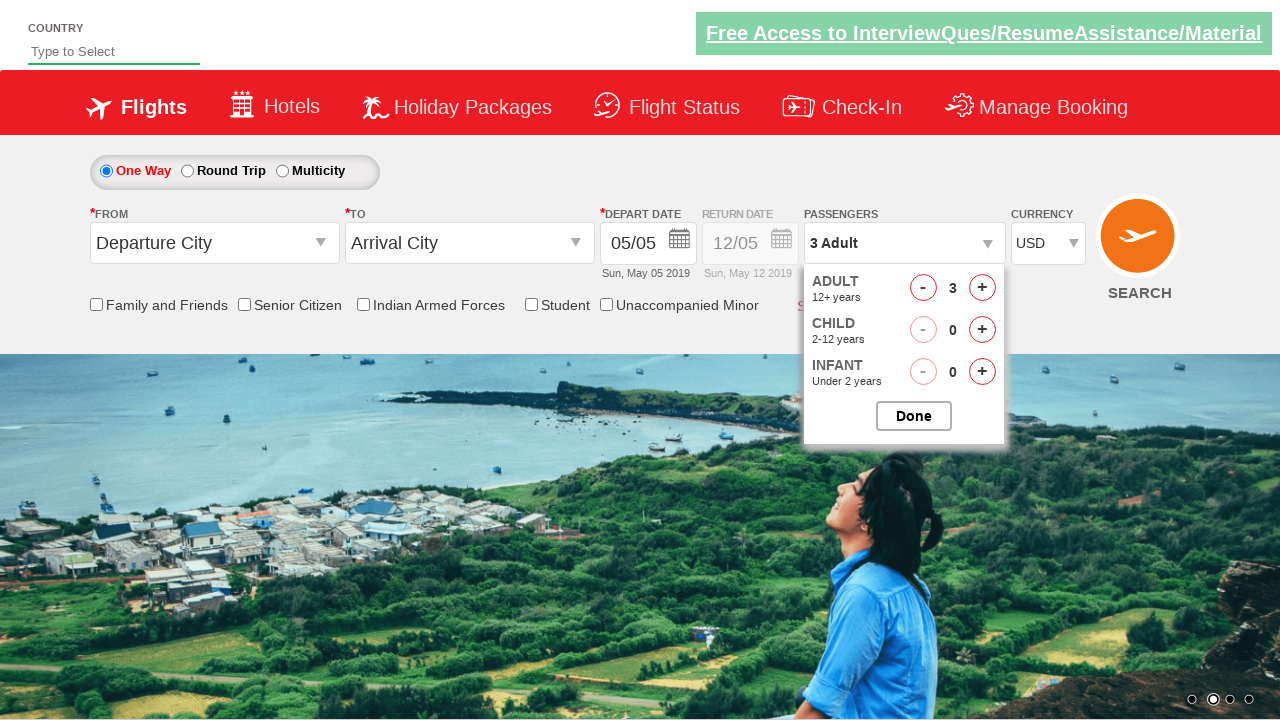

Added one child passenger at (982, 330) on span#hrefIncChd
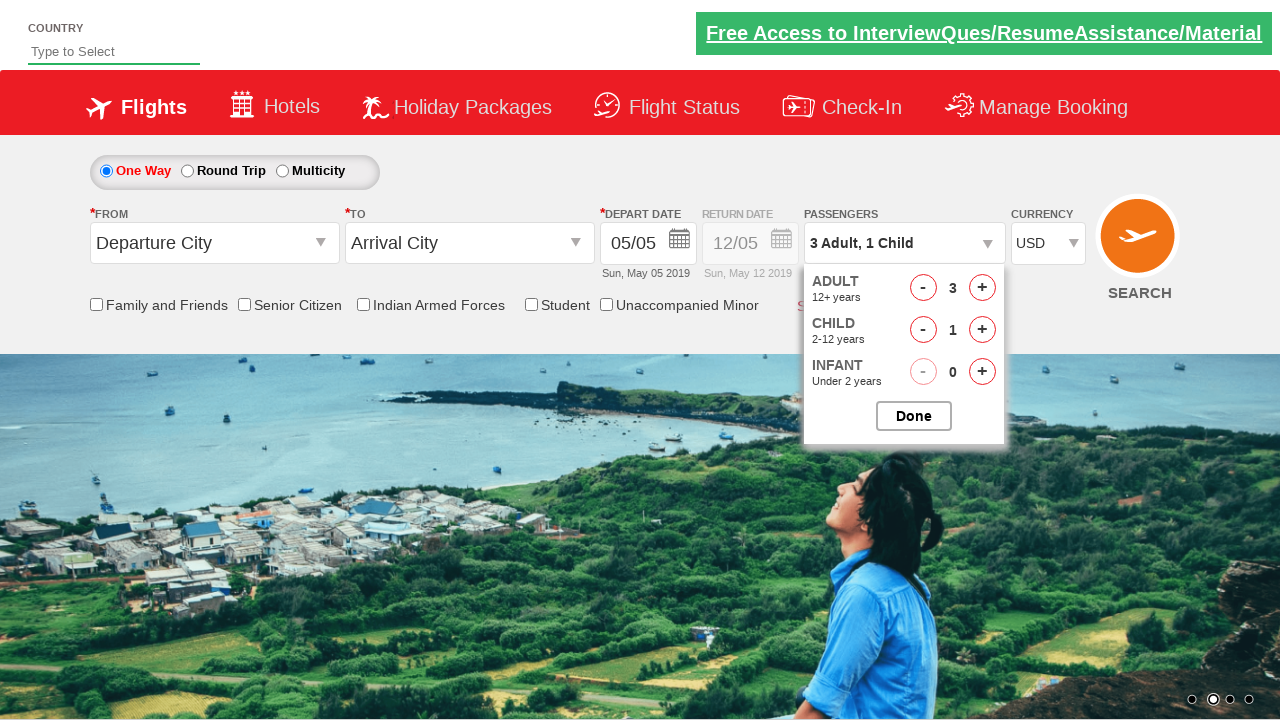

Closed passenger selection panel at (914, 416) on input#btnclosepaxoption
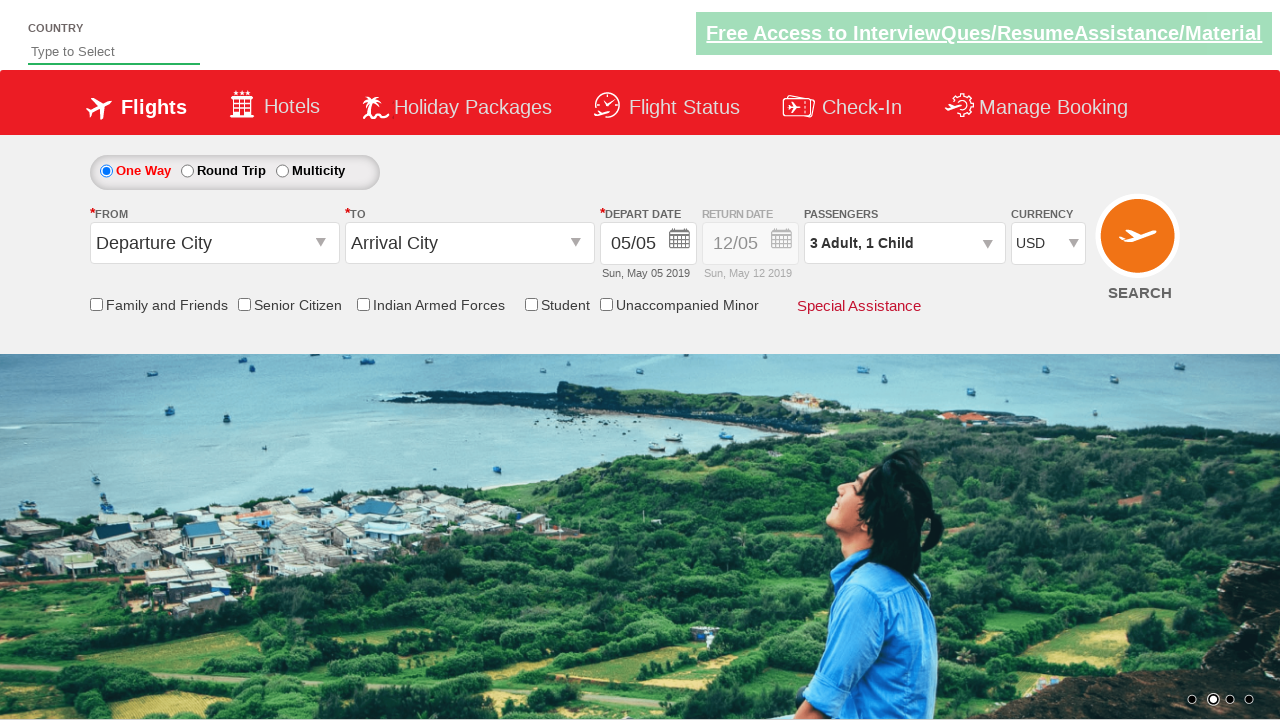

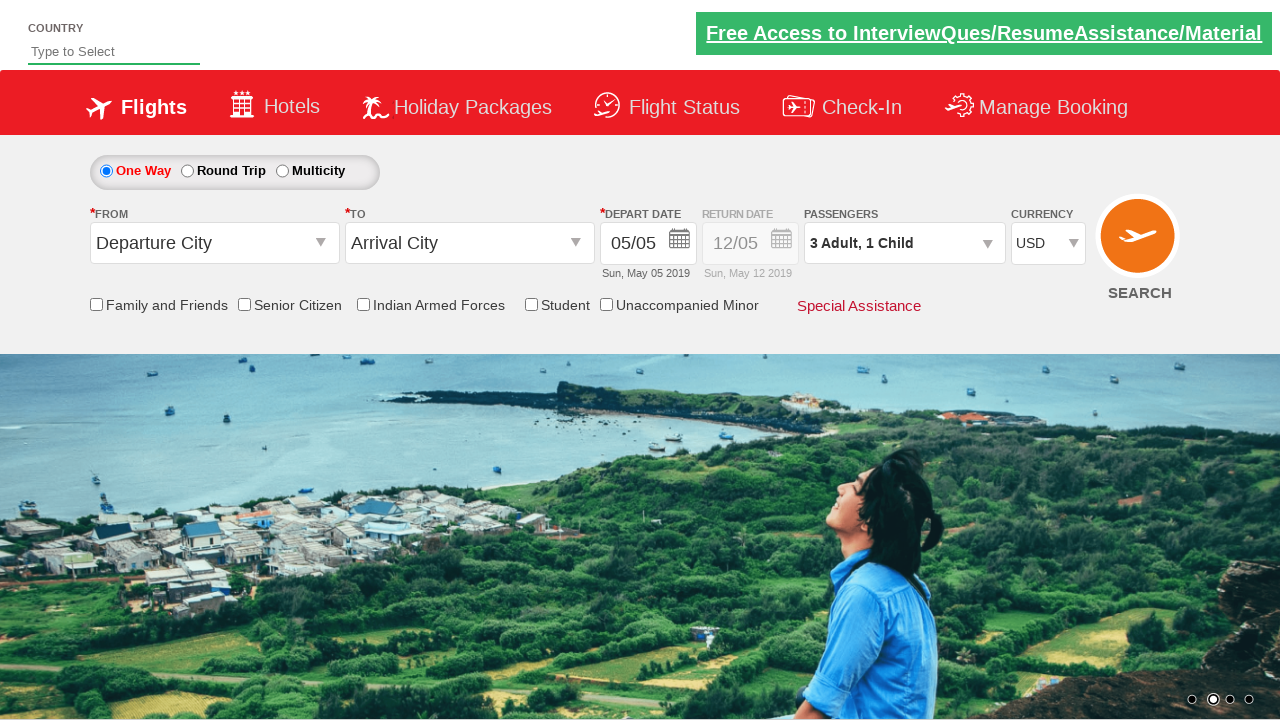